Tests the job posting functionality by navigating to the post job page, filling out the job form with details like email, job title, company name, and description, then submitting and verifying the job was listed successfully.

Starting URL: https://alchemy.hguy.co/jobs/

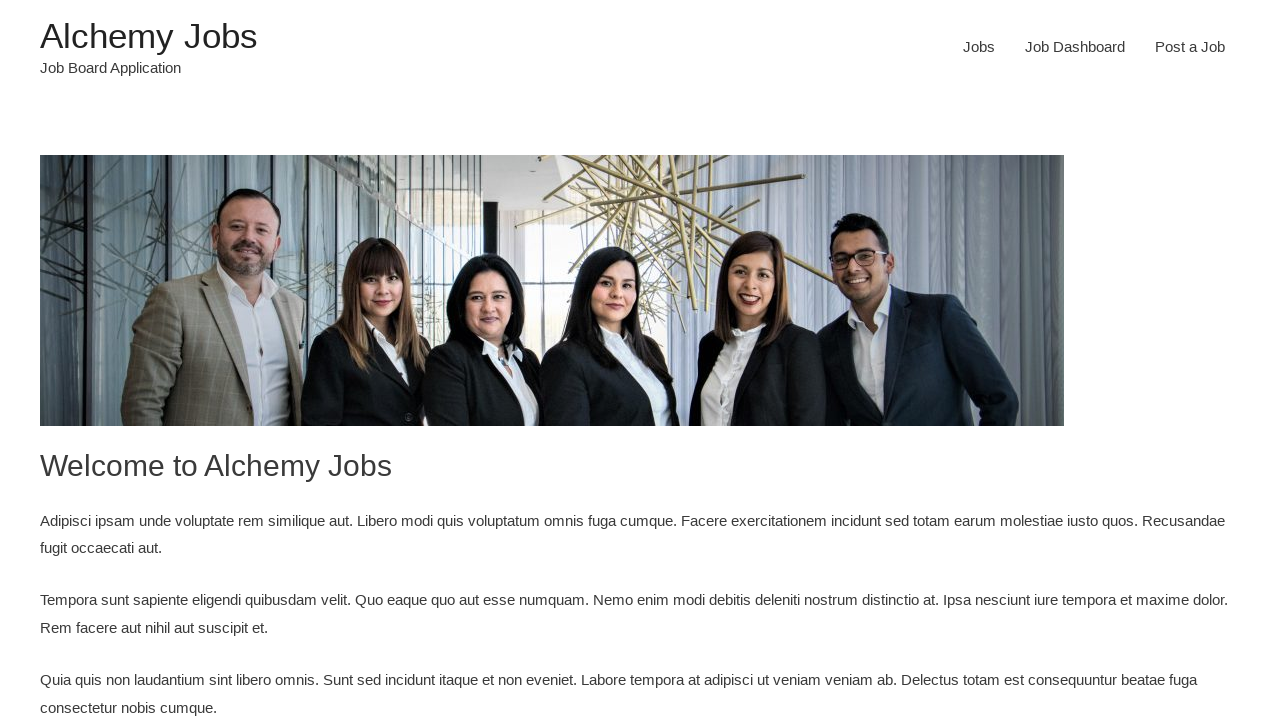

Clicked on 'Post a Job' menu item at (1190, 47) on xpath=//ul[@id='primary-menu']/li[3]/a
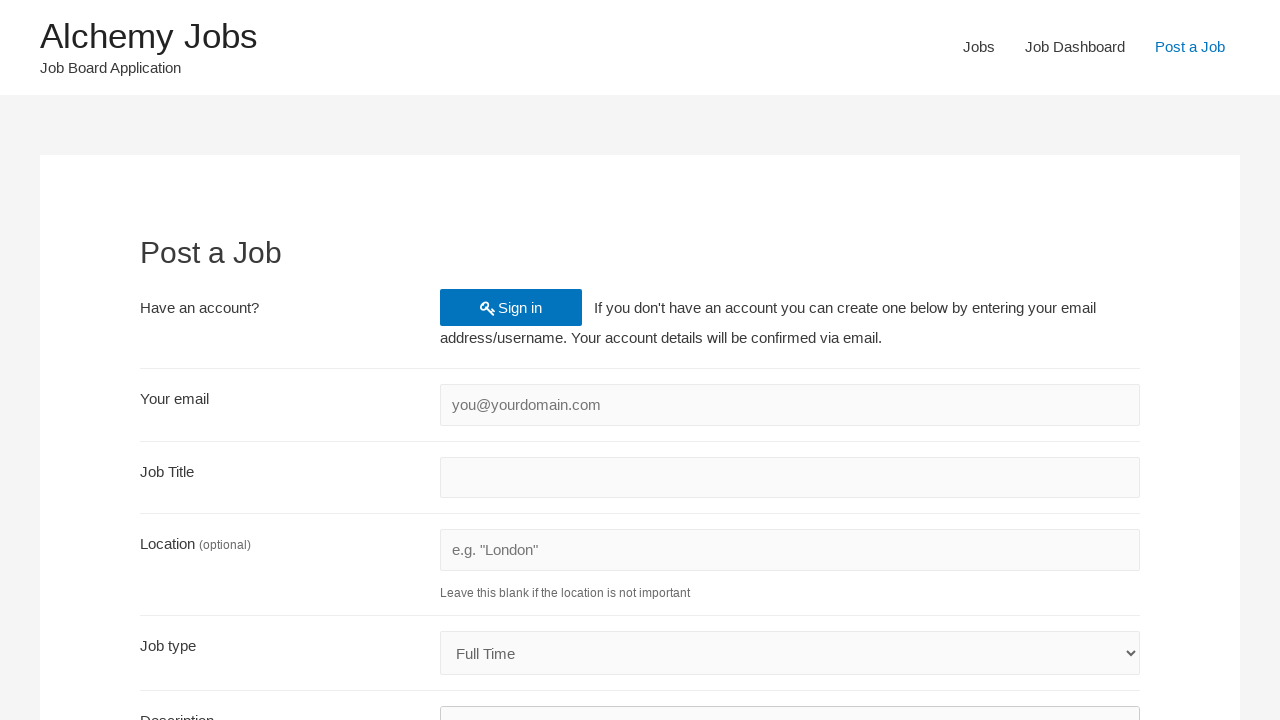

Filled in email field with 'marcusjohnson@testmail.com' on #create_account_email
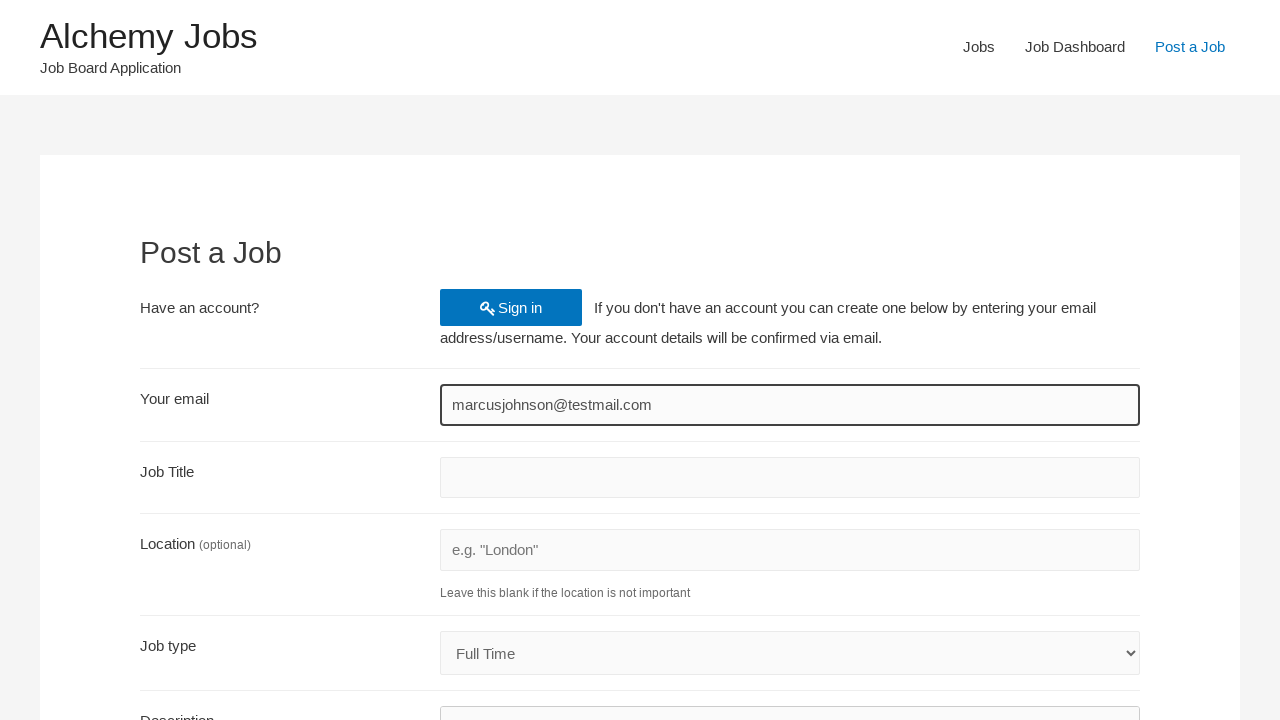

Filled in job title field with 'Full Stack Developer' on #job_title
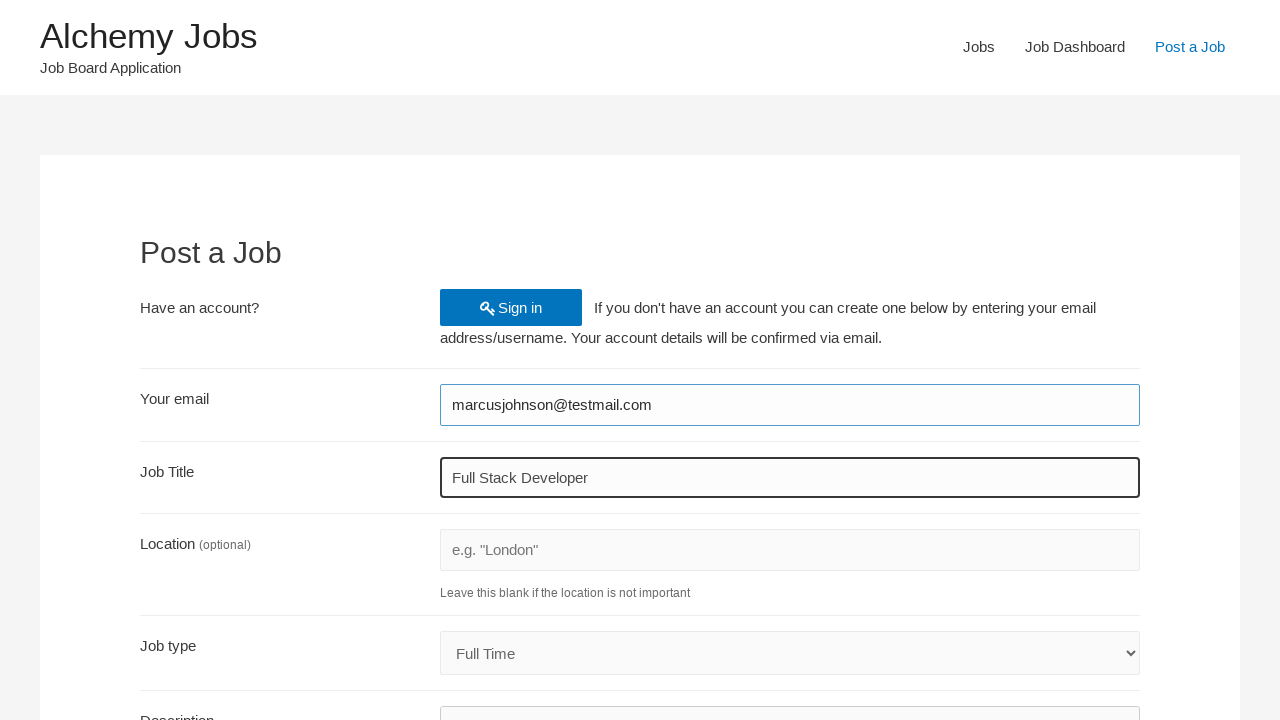

Selected first option from job type dropdown on #job_type
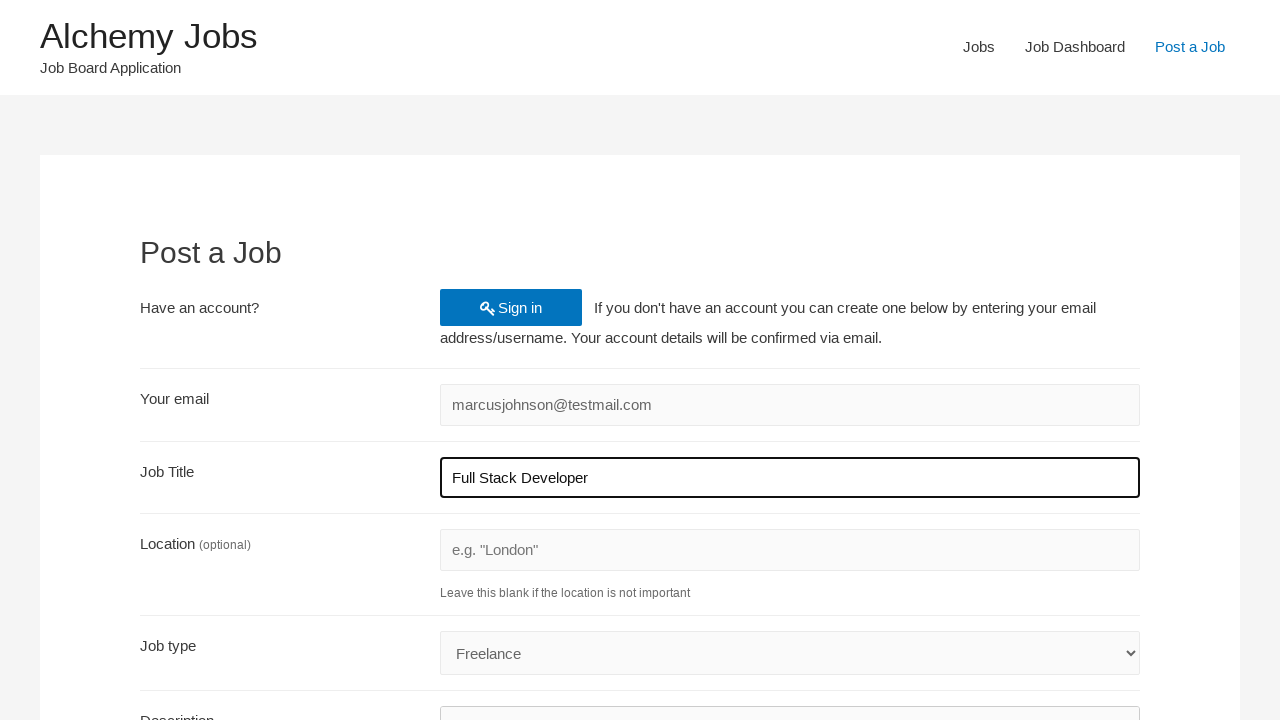

Filled in application email field with 'careers@techcompany.com' on #application
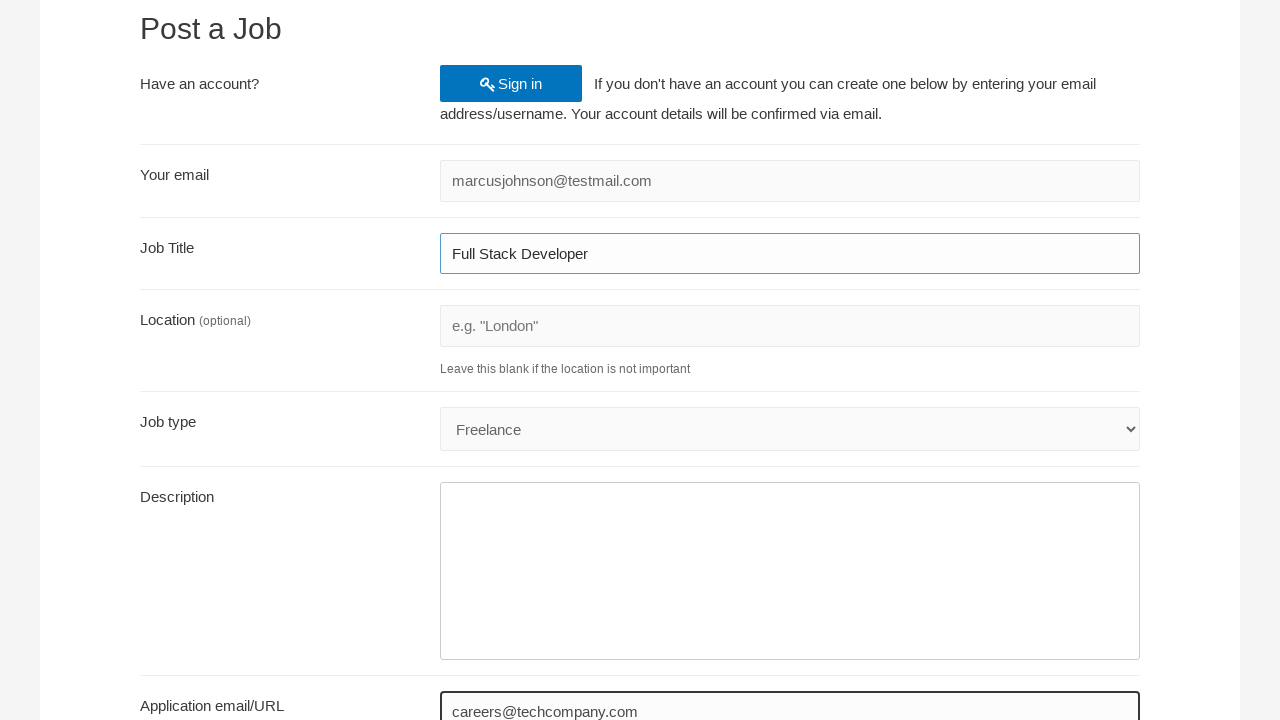

Filled in company name field with 'TechCorp Solutions' on #company_name
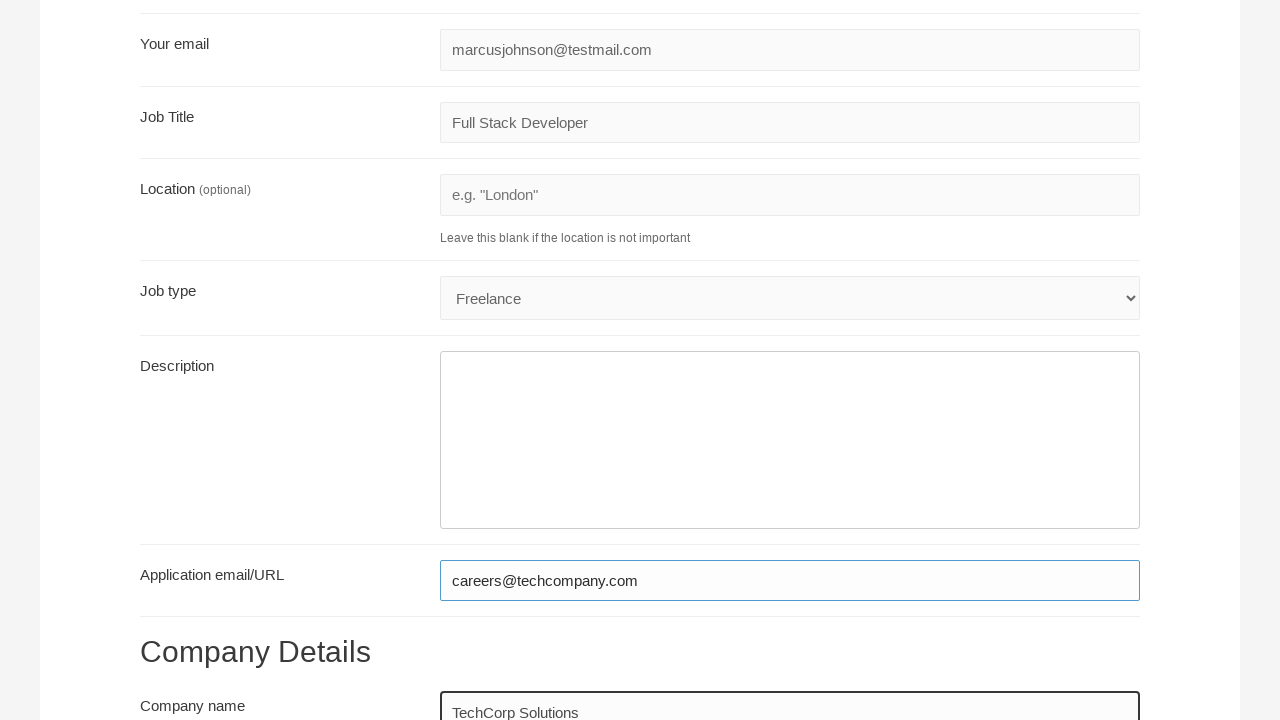

Clicked into job description iframe at (790, 361) on iframe#job_description_ifr >> internal:control=enter-frame >> body#tinymce
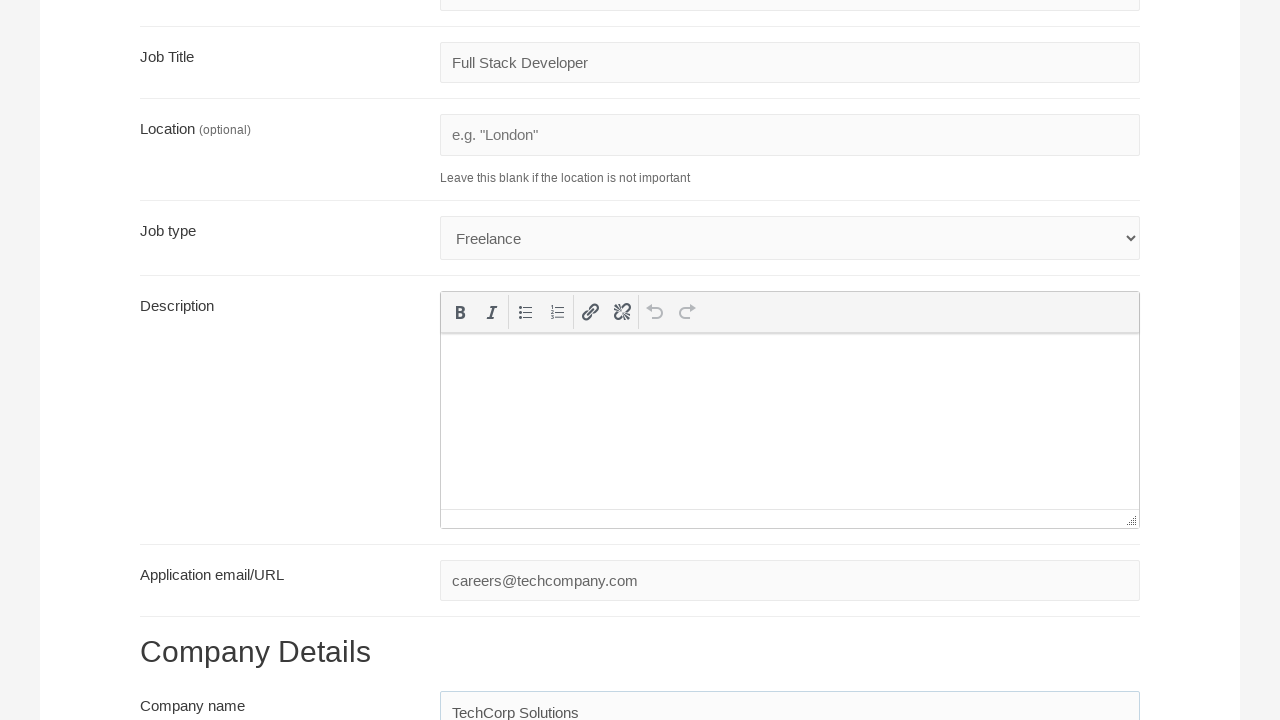

Filled job description with 'This is a job posting for a full stack developer position' on iframe#job_description_ifr >> internal:control=enter-frame >> body#tinymce
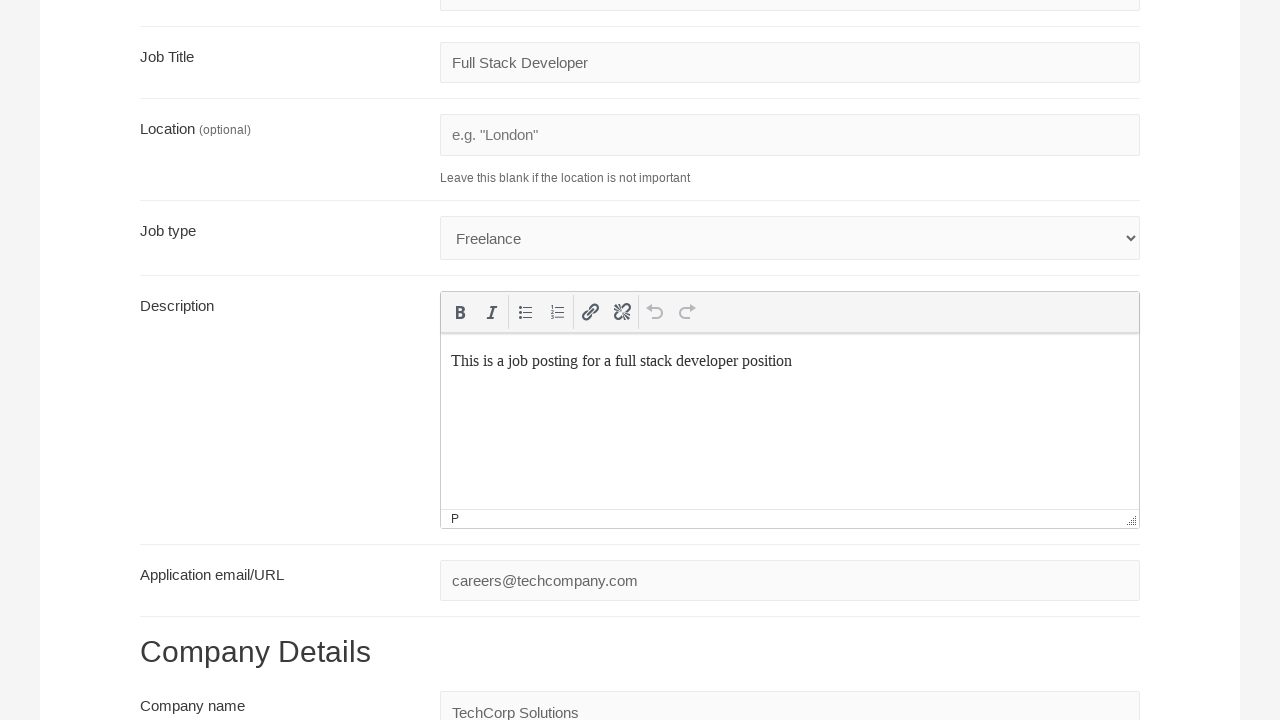

Clicked submit job button at (207, 532) on input[name='submit_job']
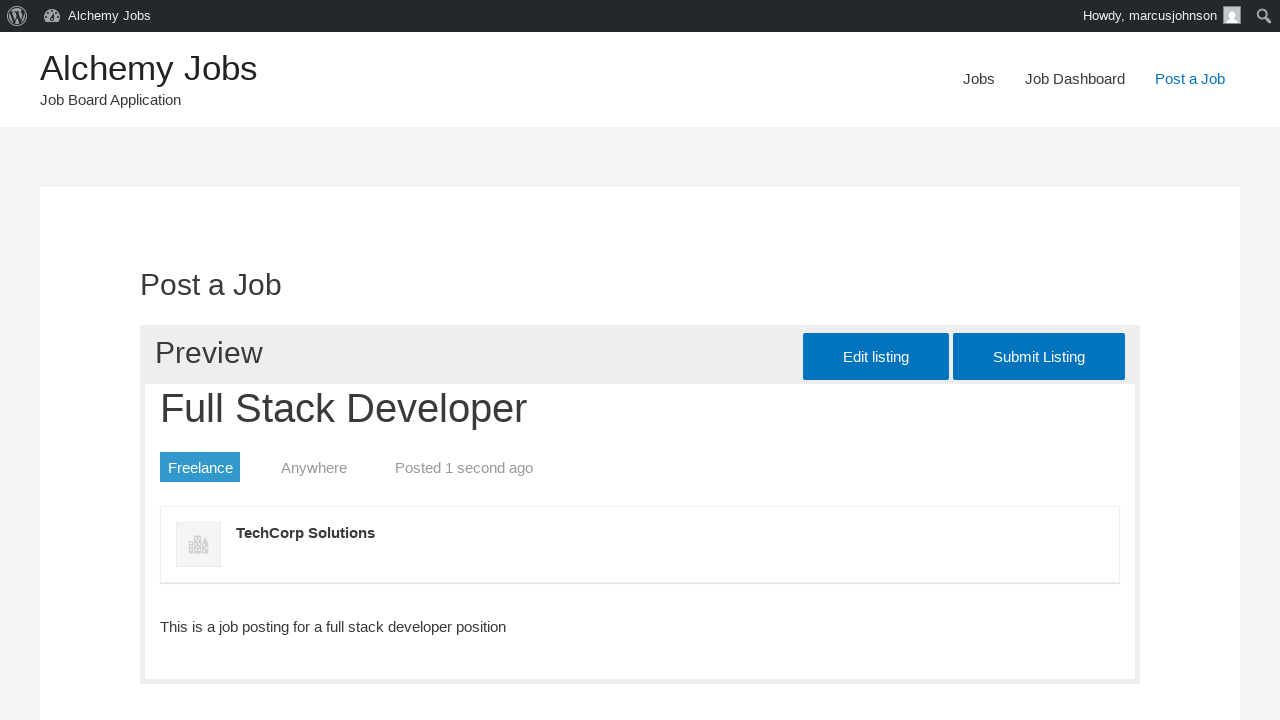

Job preview submit button became visible
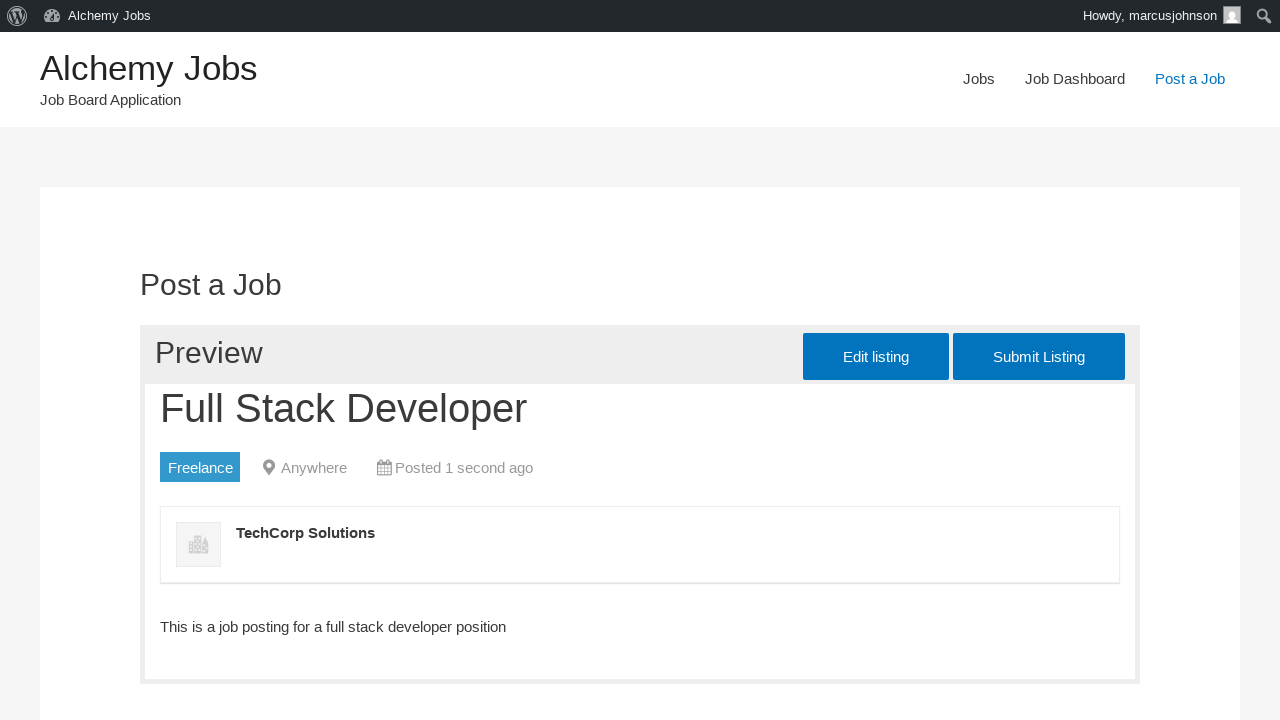

Clicked preview submit button at (1039, 357) on #job_preview_submit_button
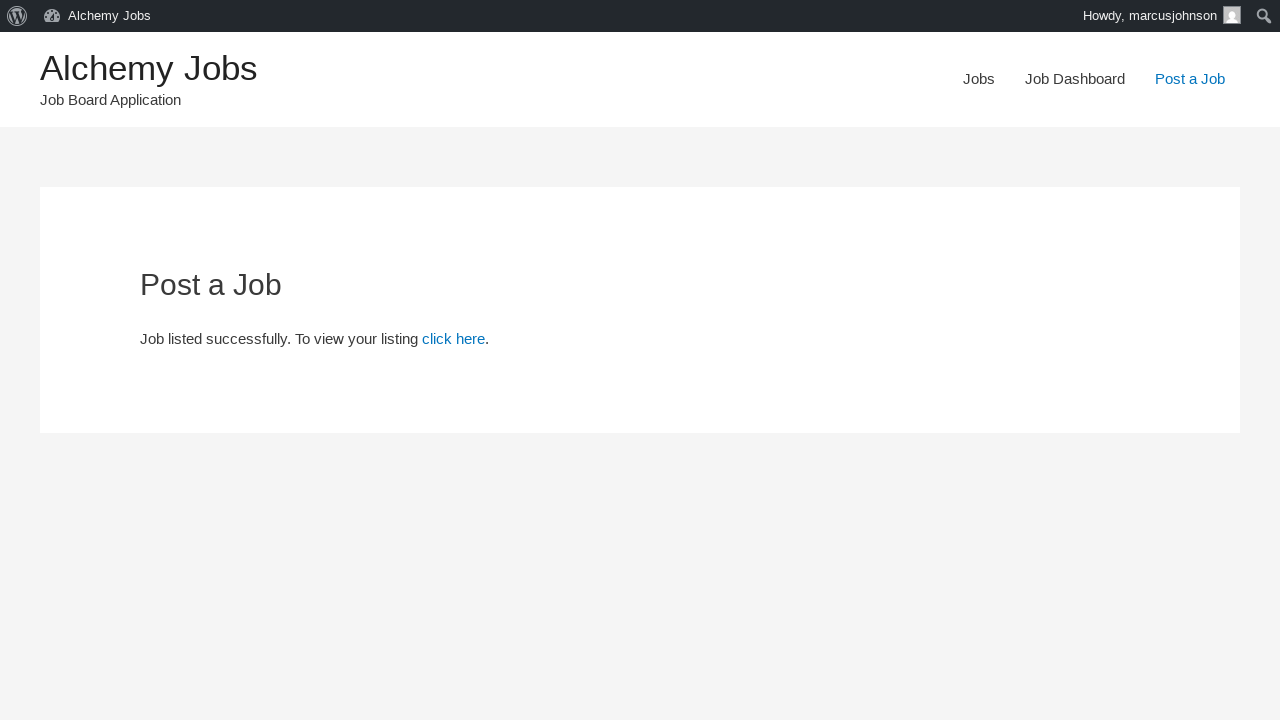

Confirmation message element became visible
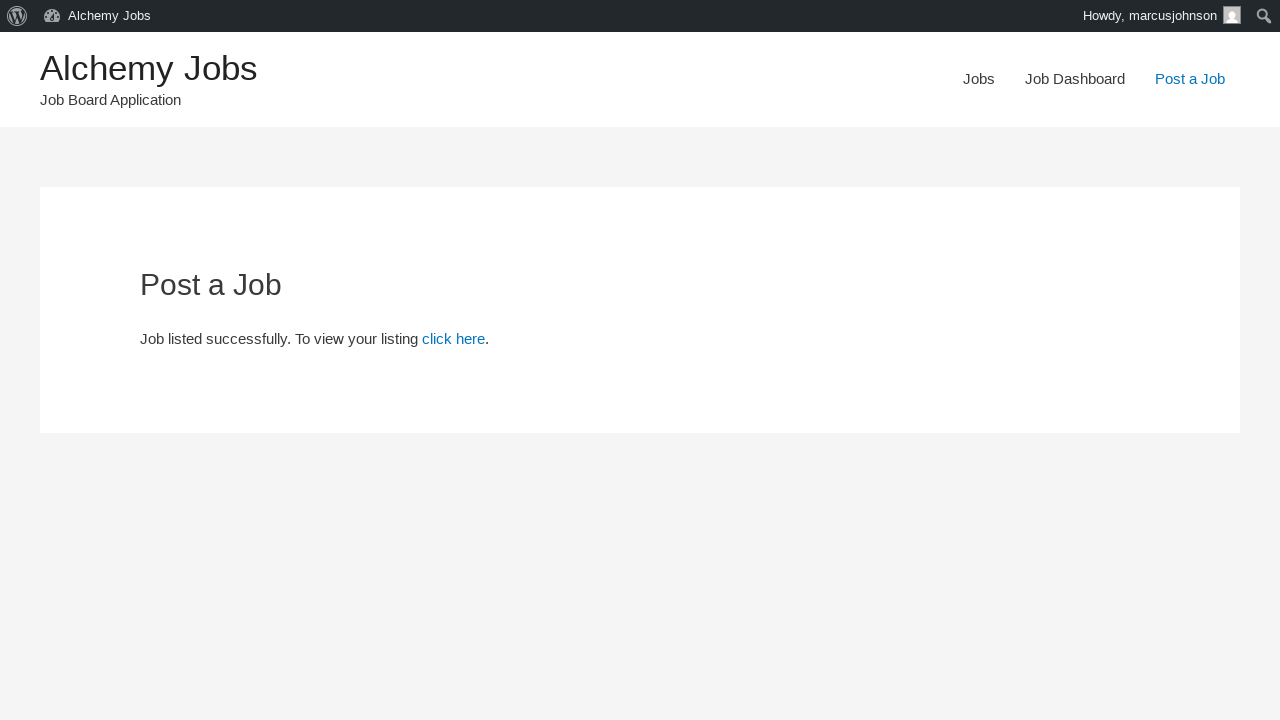

Verified confirmation text contains 'Job listed successfully'
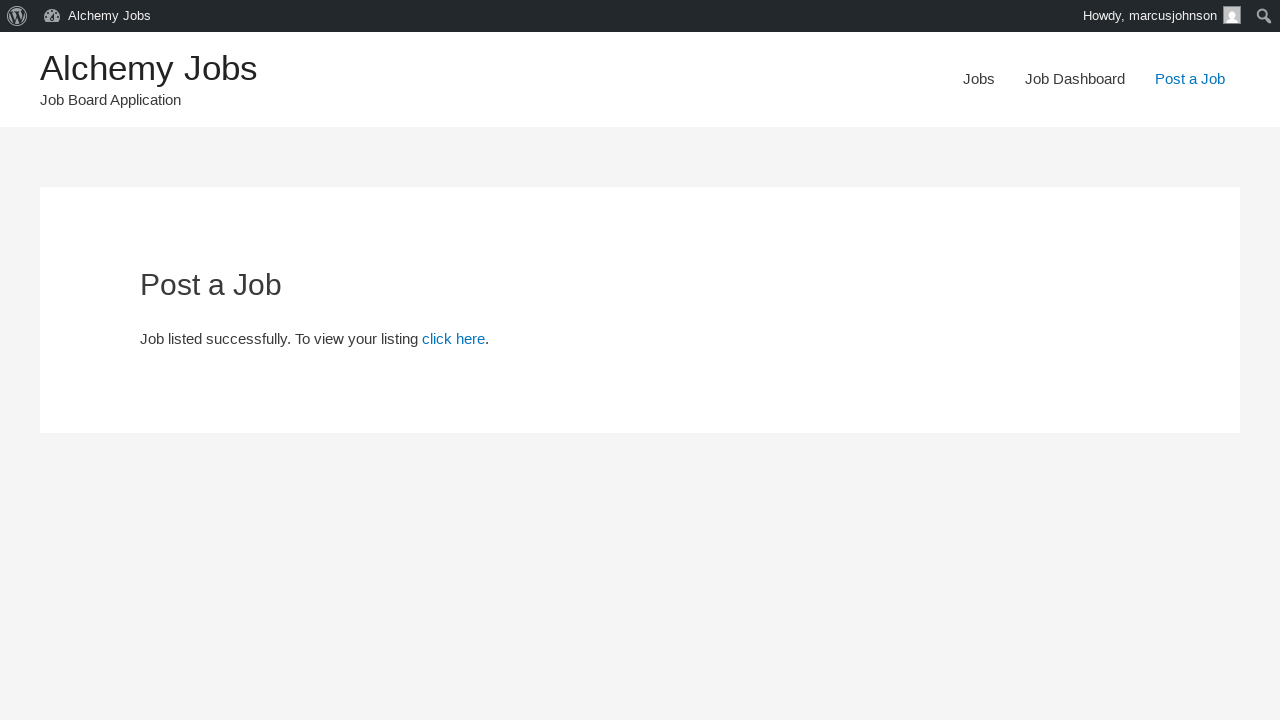

Clicked link to view job listing at (454, 339) on div.entry-content.clear a
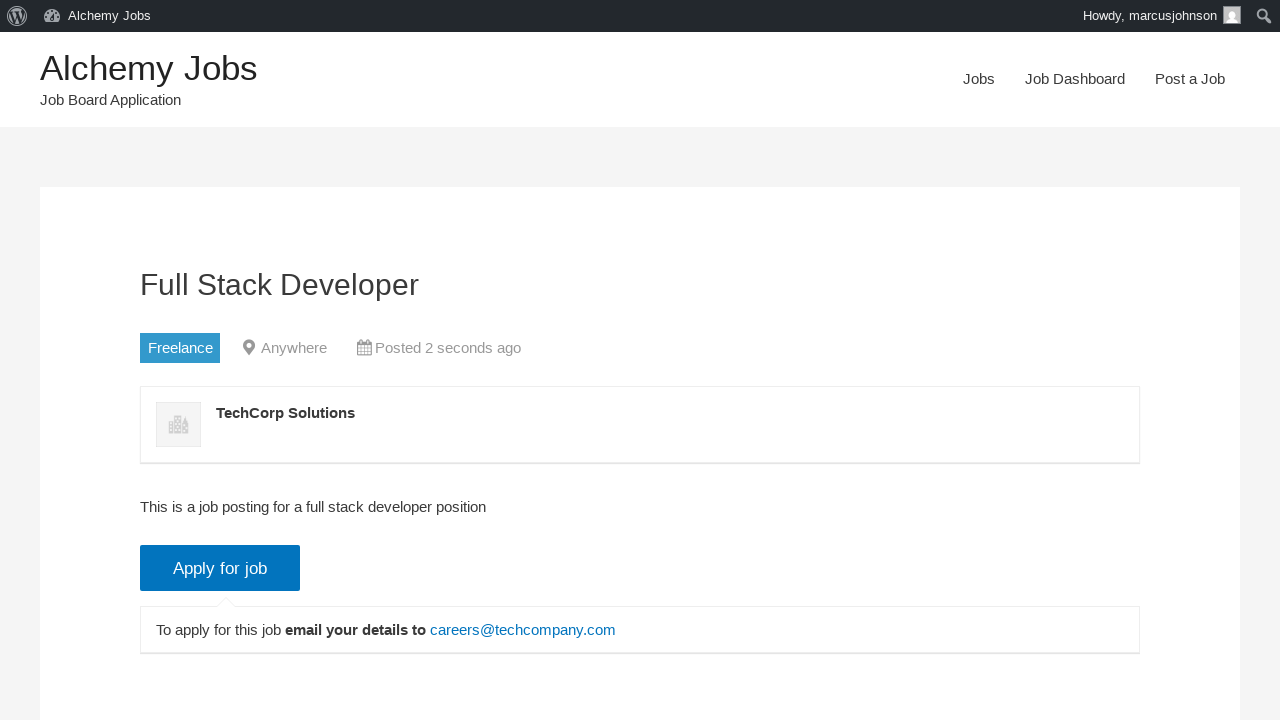

Verified company name 'TechCorp Solutions' is displayed on job listing page
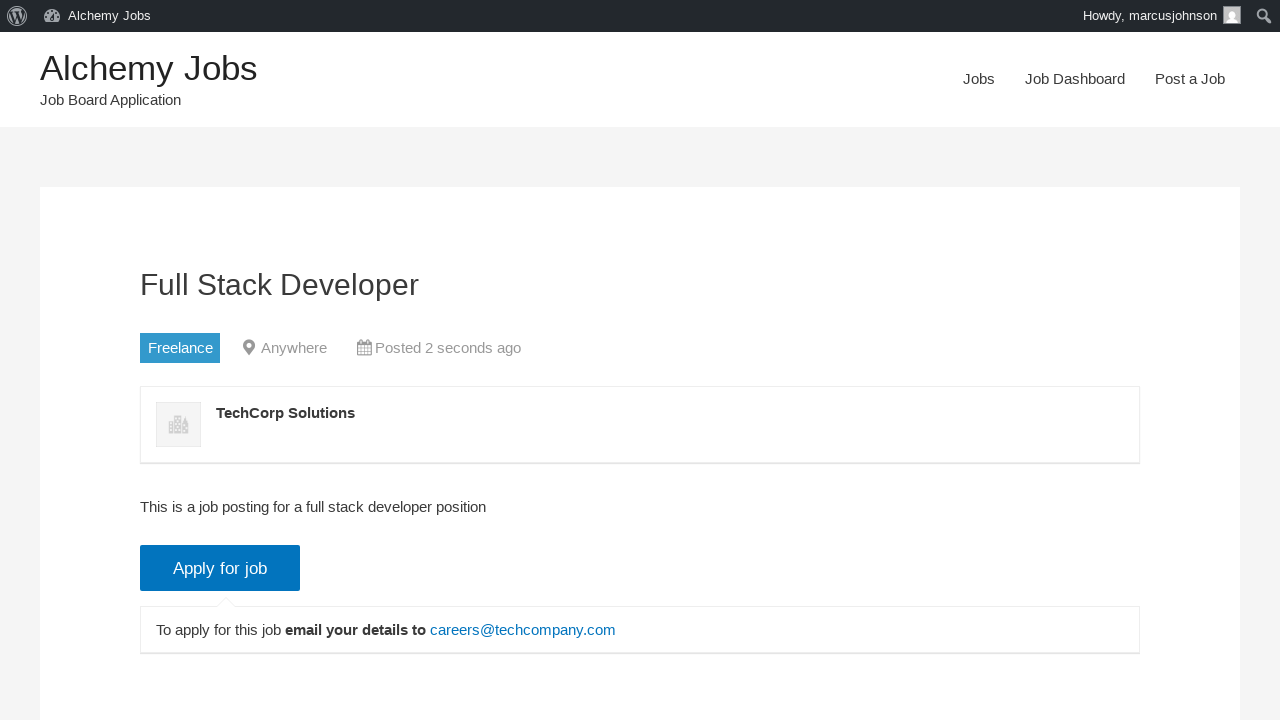

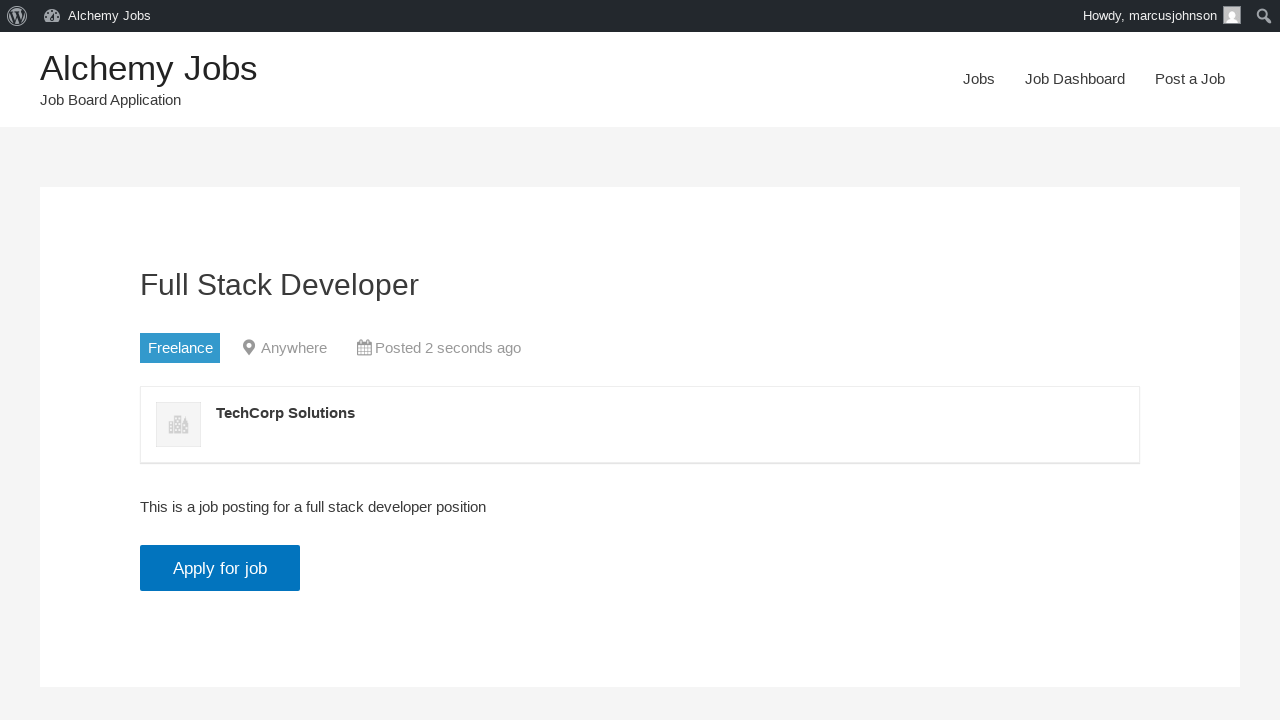